Tests JavaScript prompt dialog by clicking JS Prompt button, entering text, accepting it, and verifying the result

Starting URL: https://the-internet.herokuapp.com/javascript_alerts

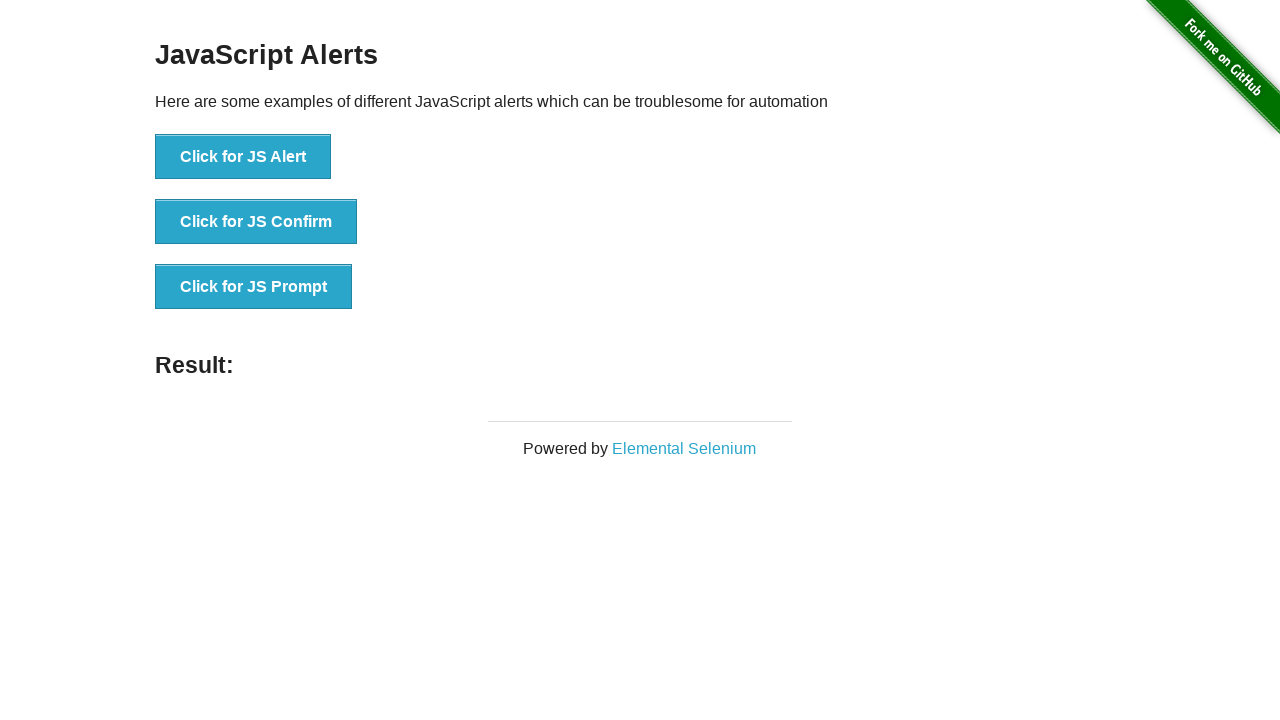

Set up dialog handler to accept JS prompt with text 'Techtorial Academy JS Prompt Alert'
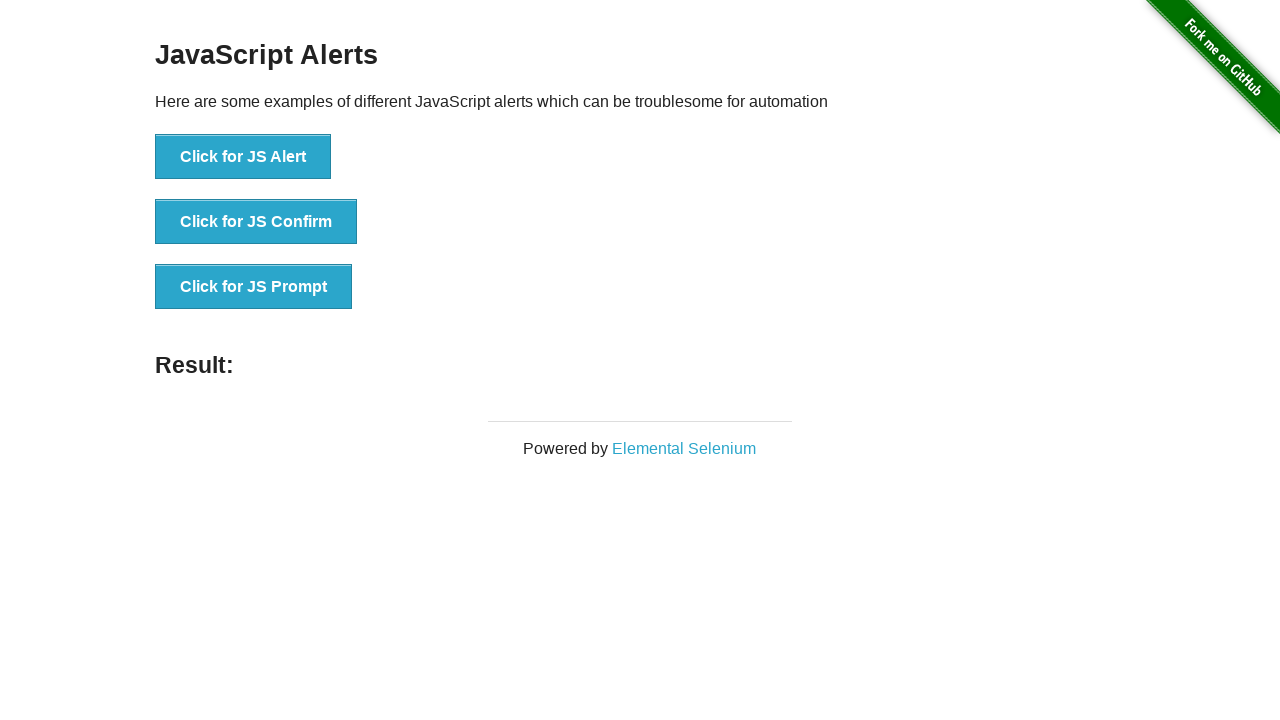

Clicked JS Prompt button at (254, 287) on button[onclick='jsPrompt()']
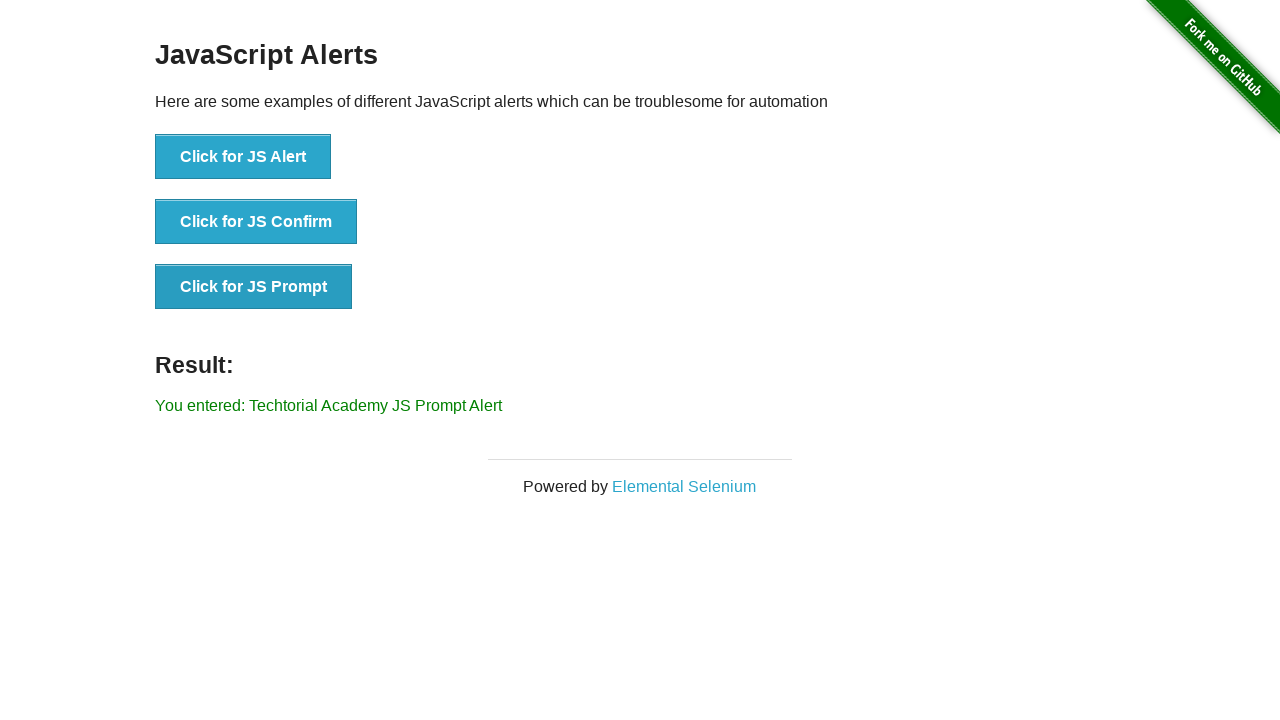

Retrieved result text from #result element
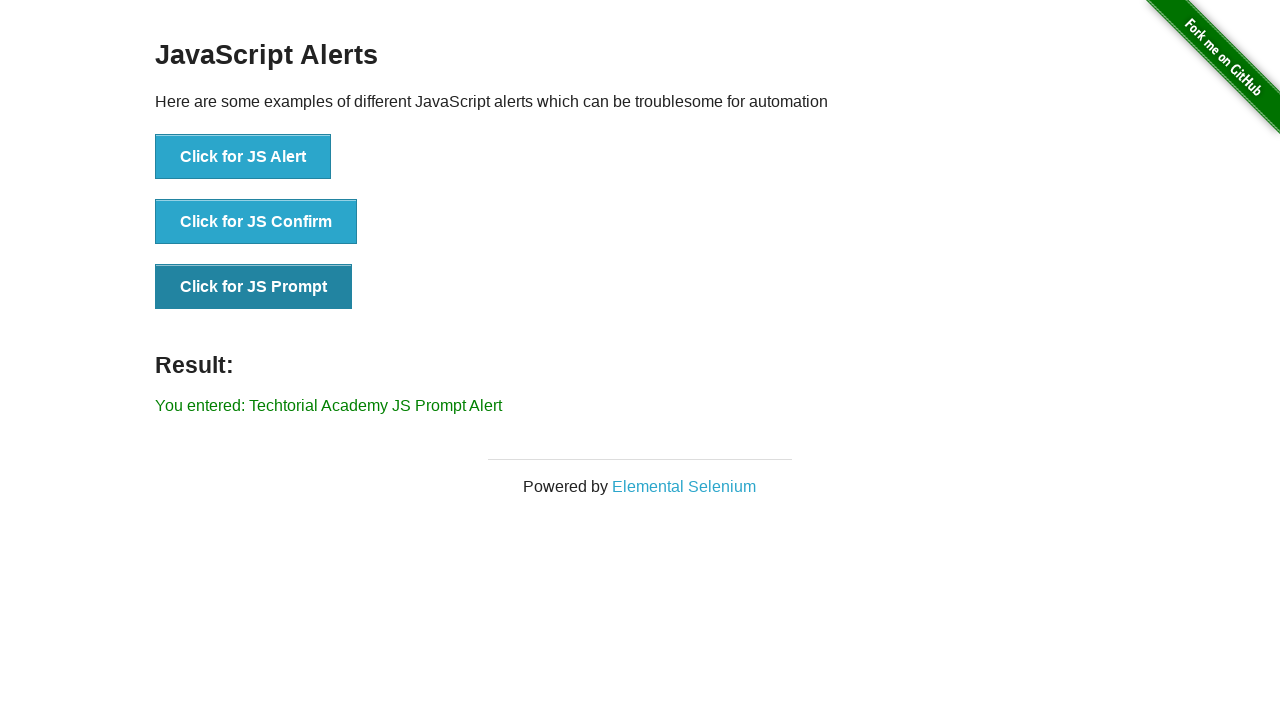

Verified result text matches expected value 'You entered: Techtorial Academy JS Prompt Alert'
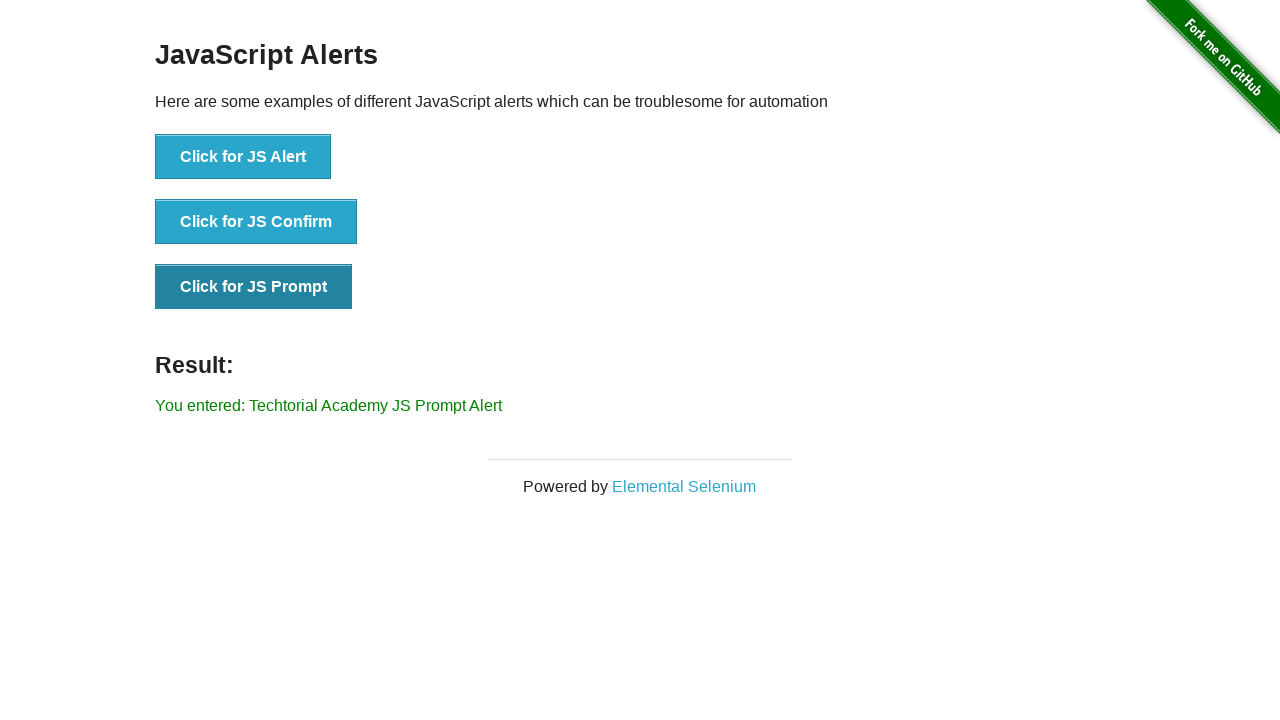

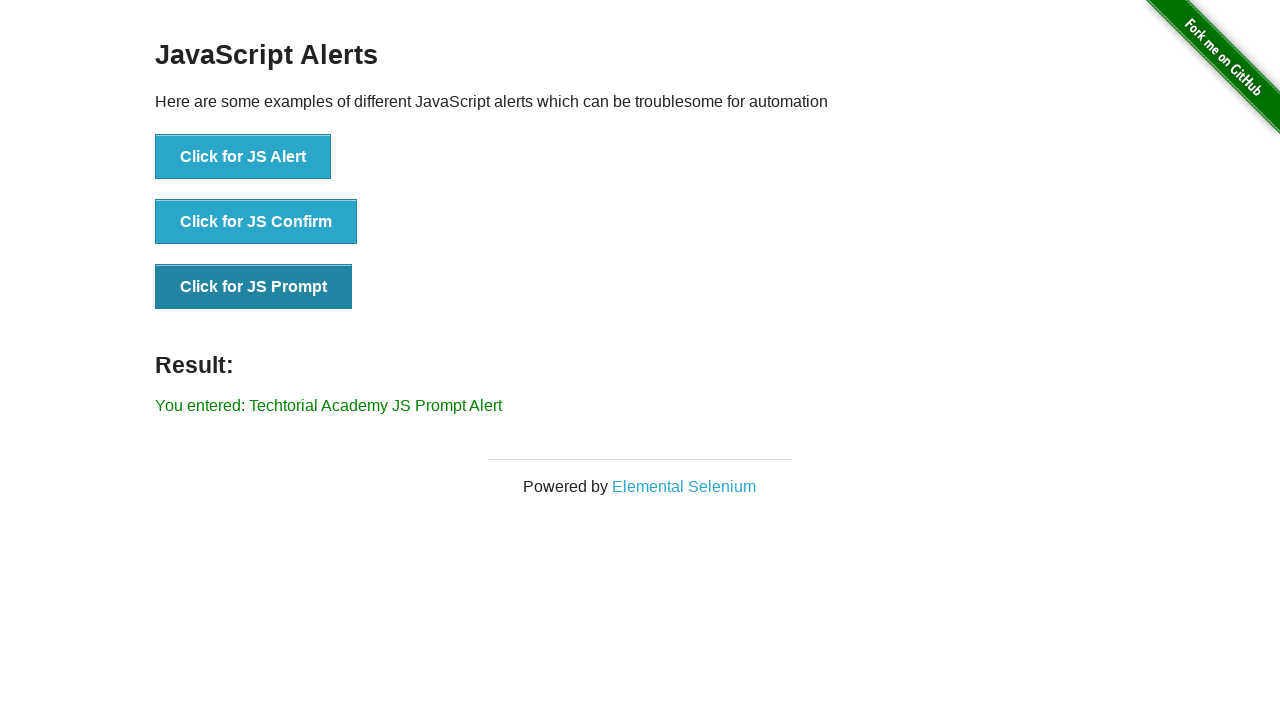